Tests basic drag and drop functionality by dragging an element and dropping it onto a target drop zone

Starting URL: https://demoqa.com/droppable

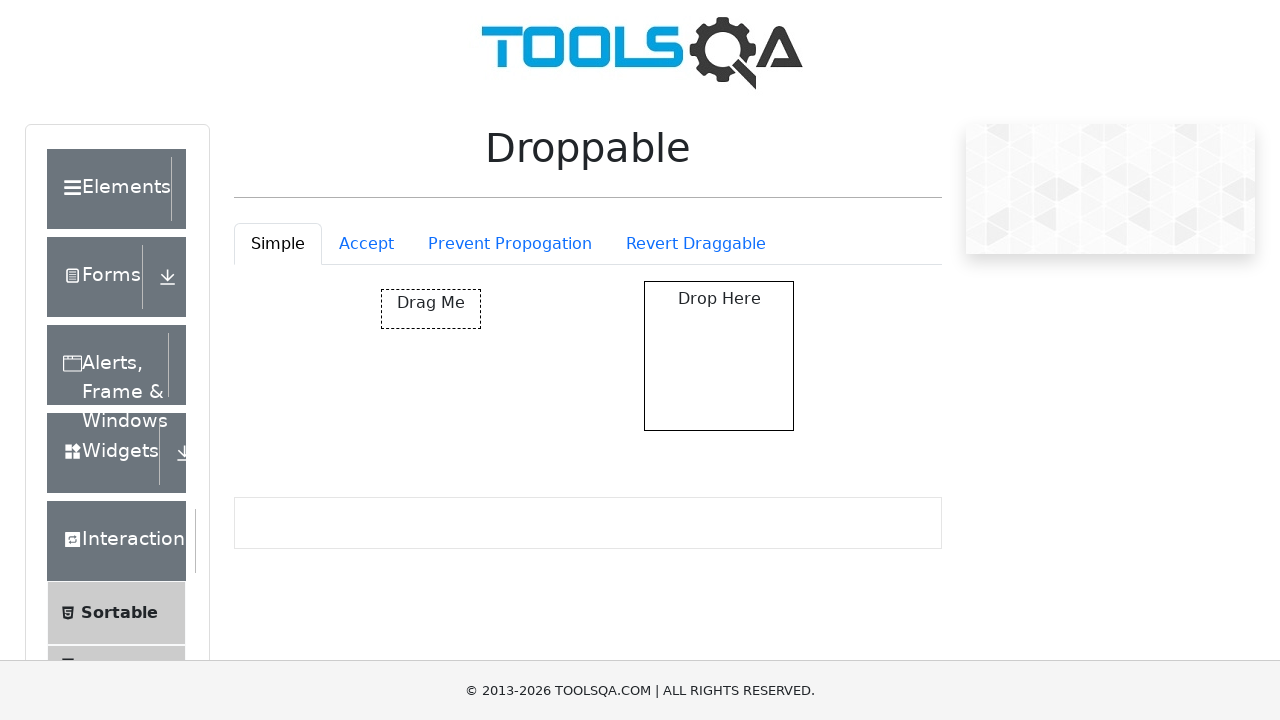

Navigated to droppable test page
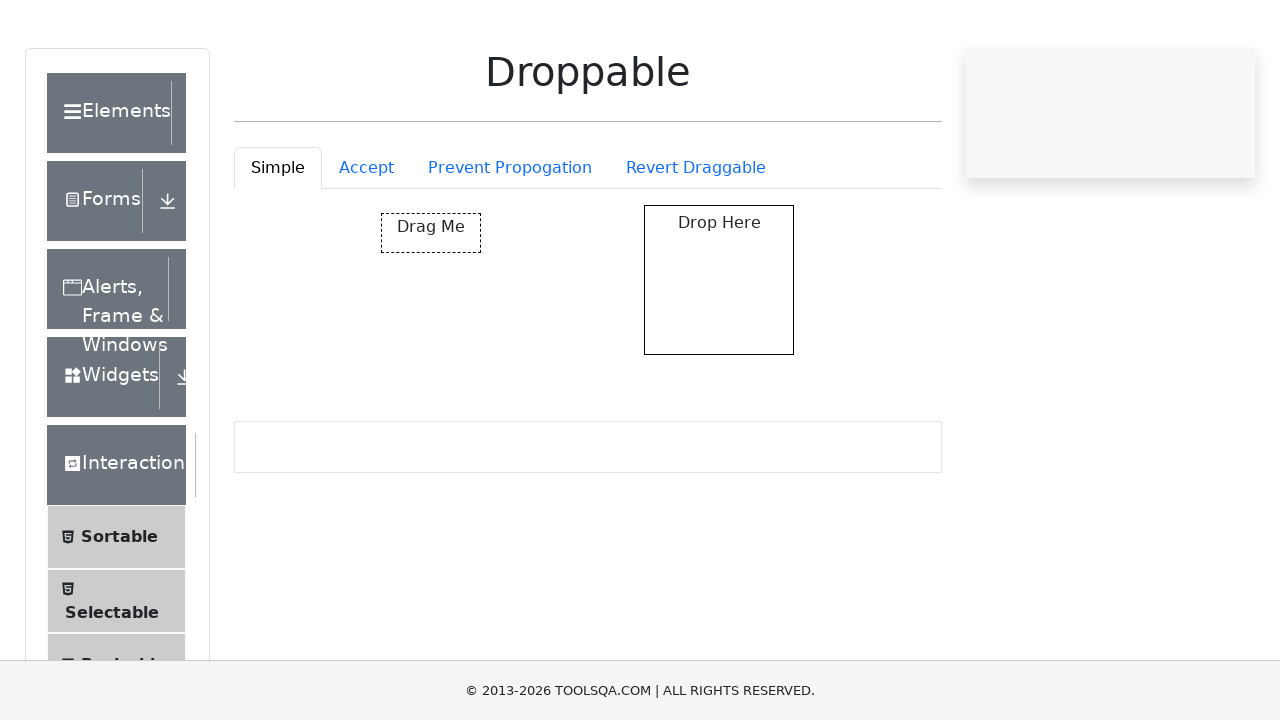

Dragged draggable element and dropped it onto droppable target at (719, 356)
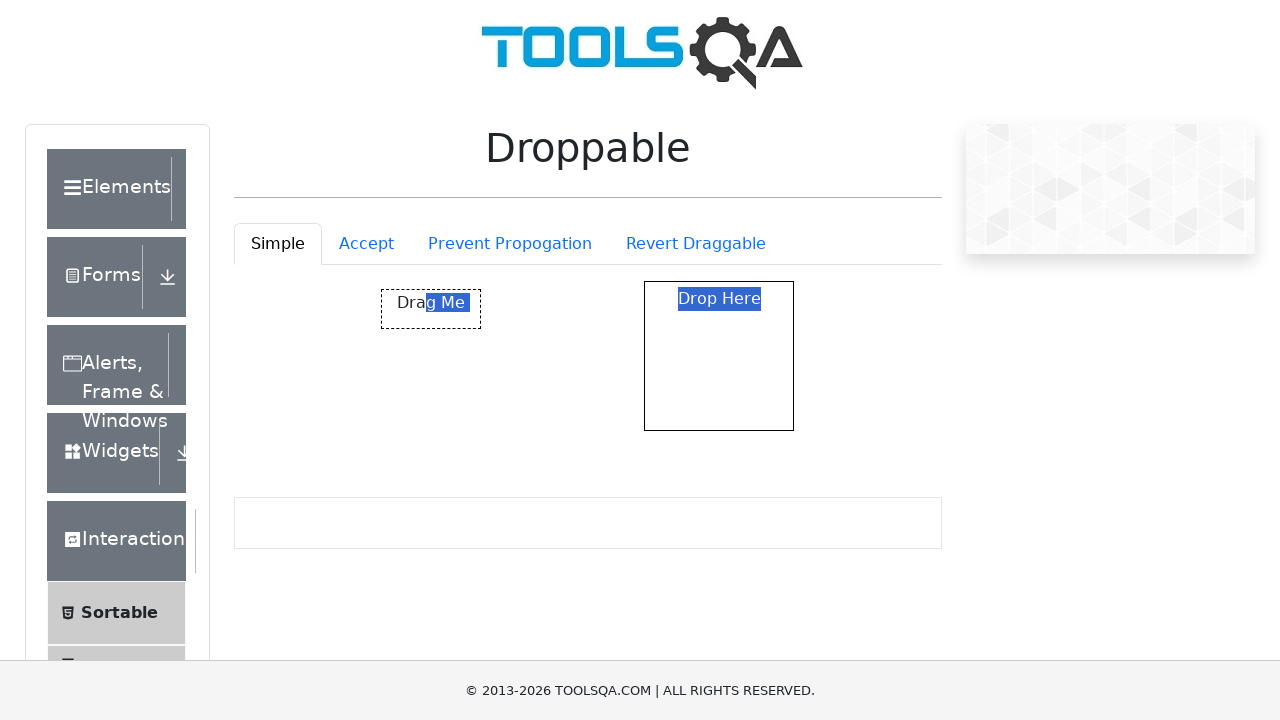

Waited for drop action to complete
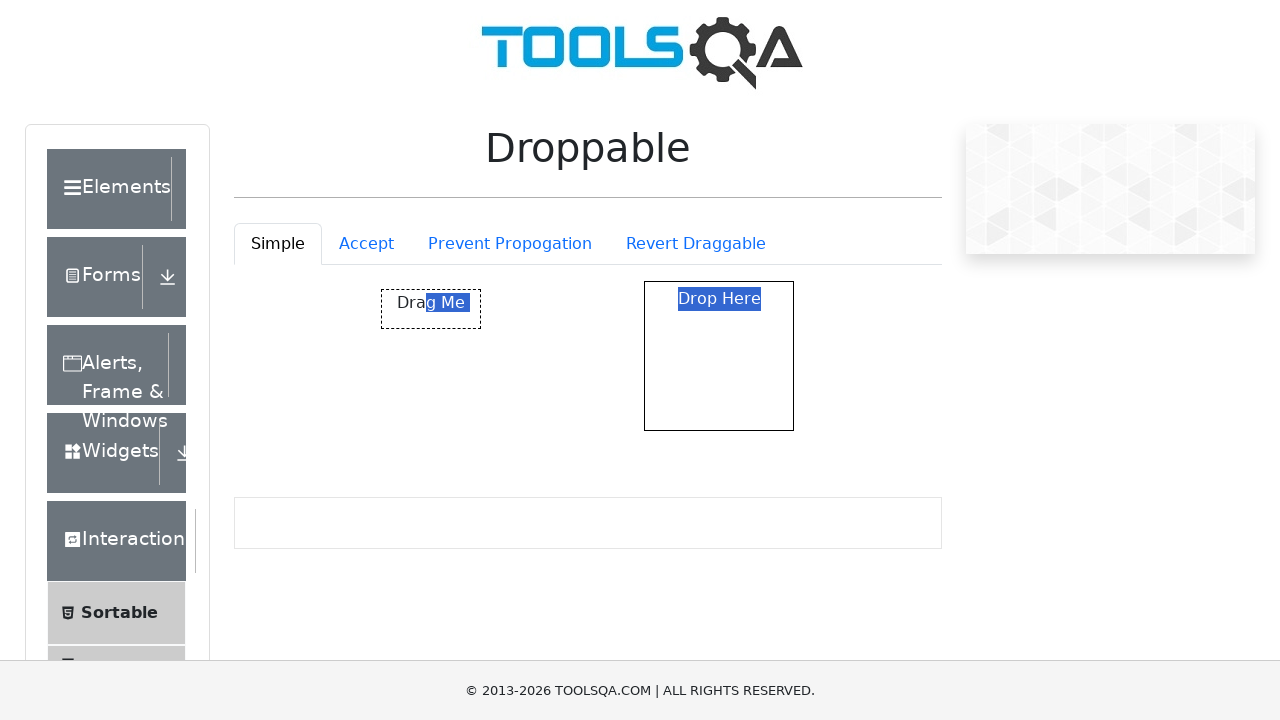

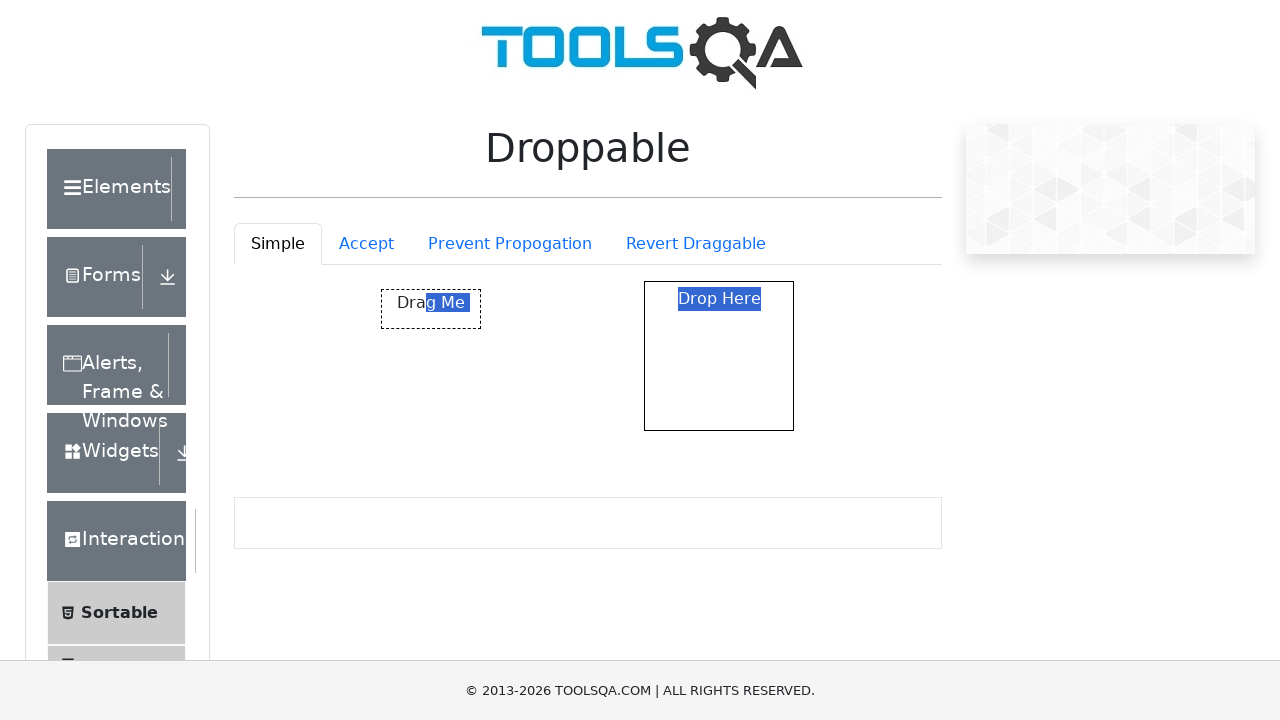